Tests that the todo counter displays the correct number of items

Starting URL: https://demo.playwright.dev/todomvc

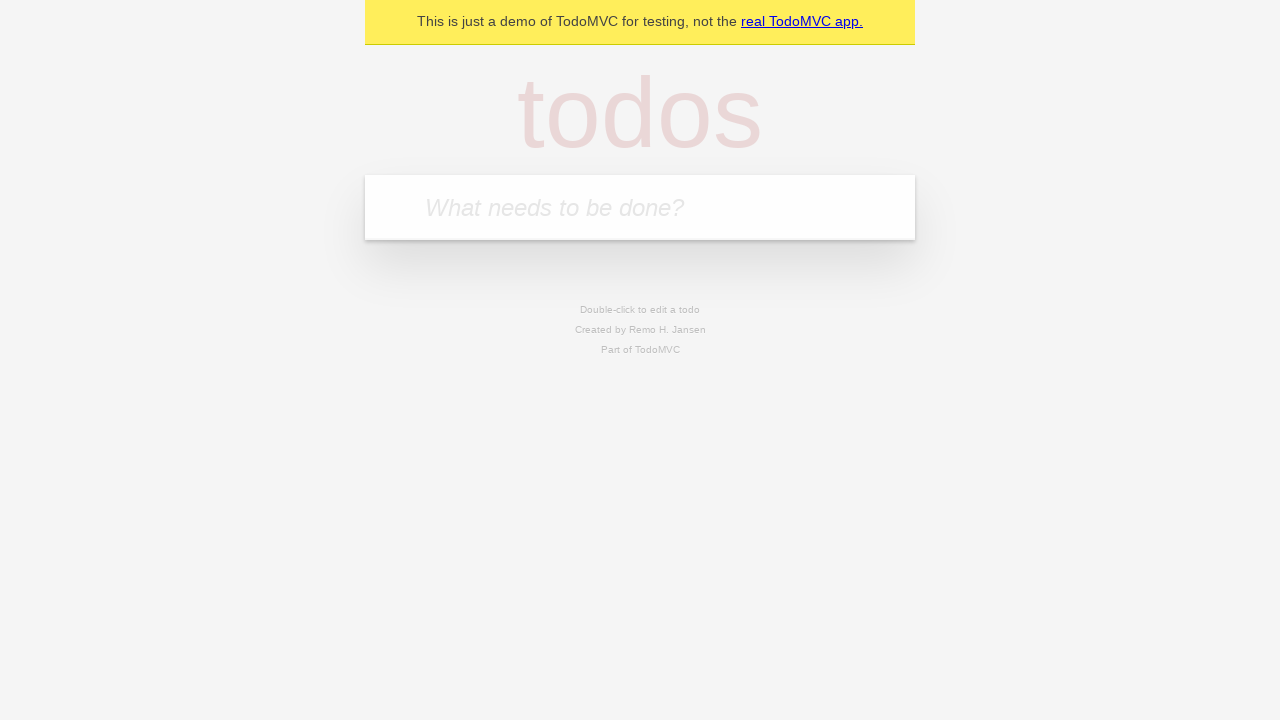

Filled todo input with 'buy some cheese' on internal:attr=[placeholder="What needs to be done?"i]
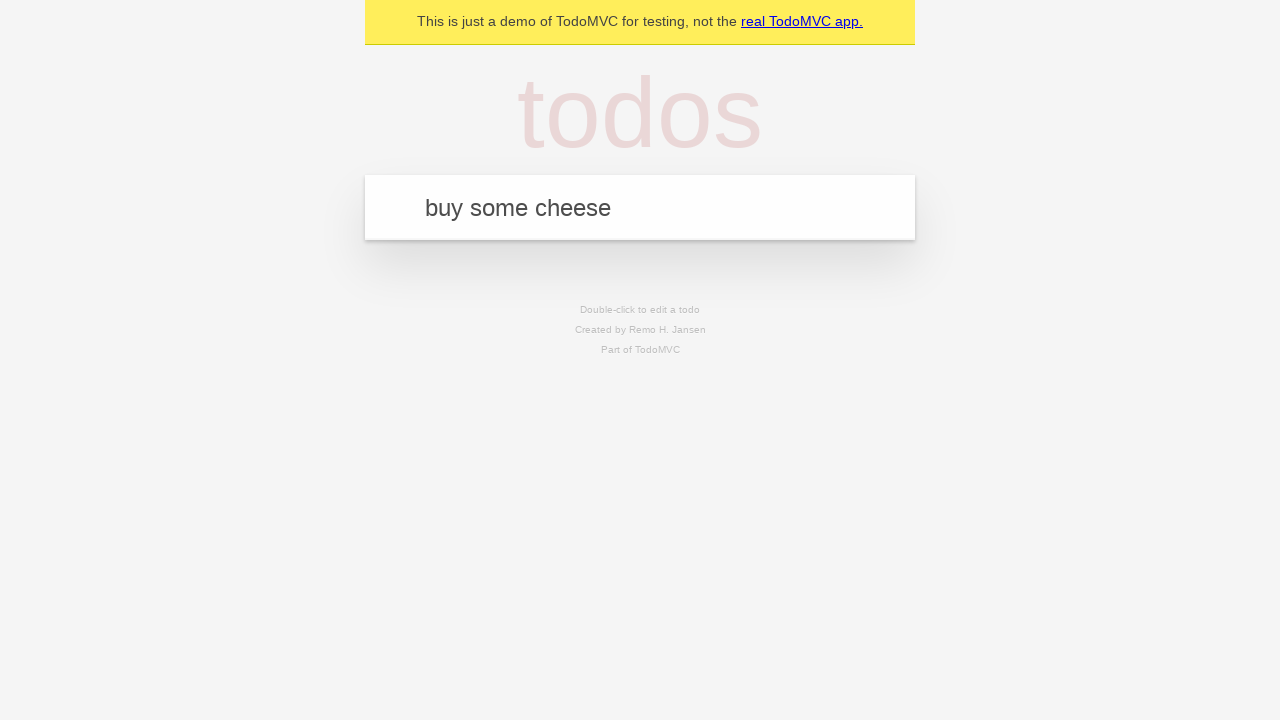

Pressed Enter to add first todo item on internal:attr=[placeholder="What needs to be done?"i]
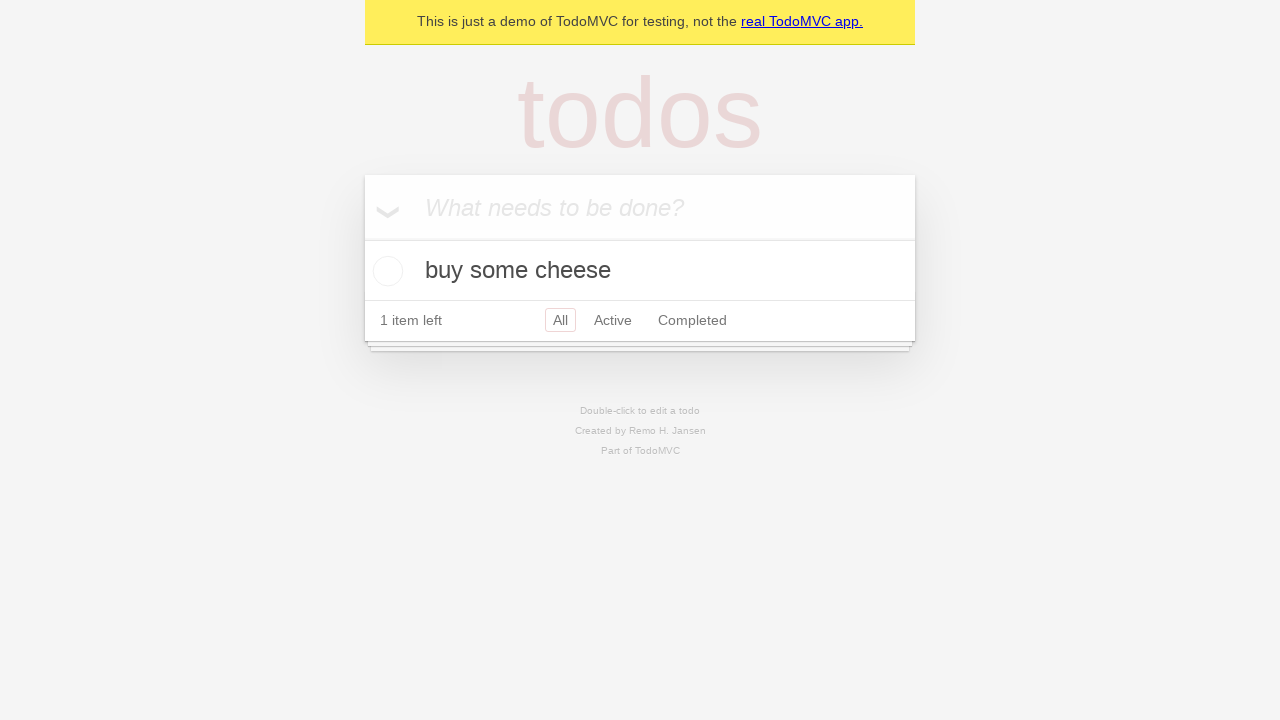

Todo counter element loaded, displaying 1 item
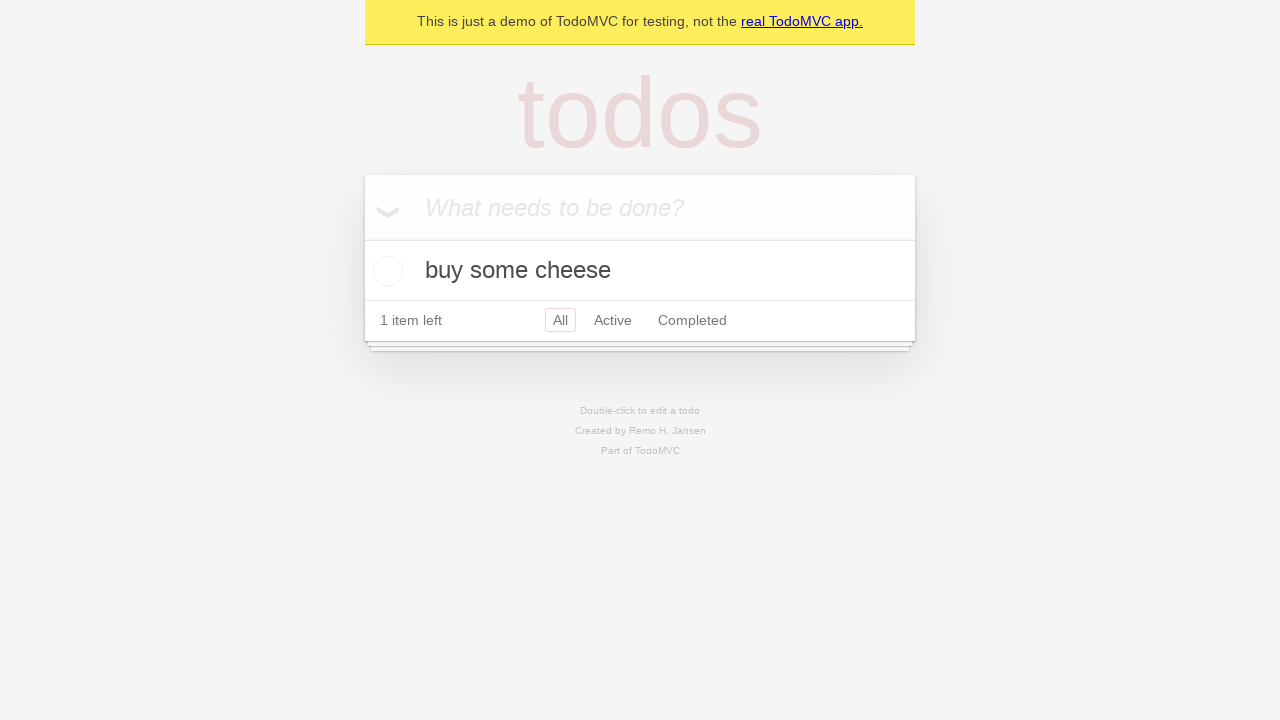

Filled todo input with 'feed the cat' on internal:attr=[placeholder="What needs to be done?"i]
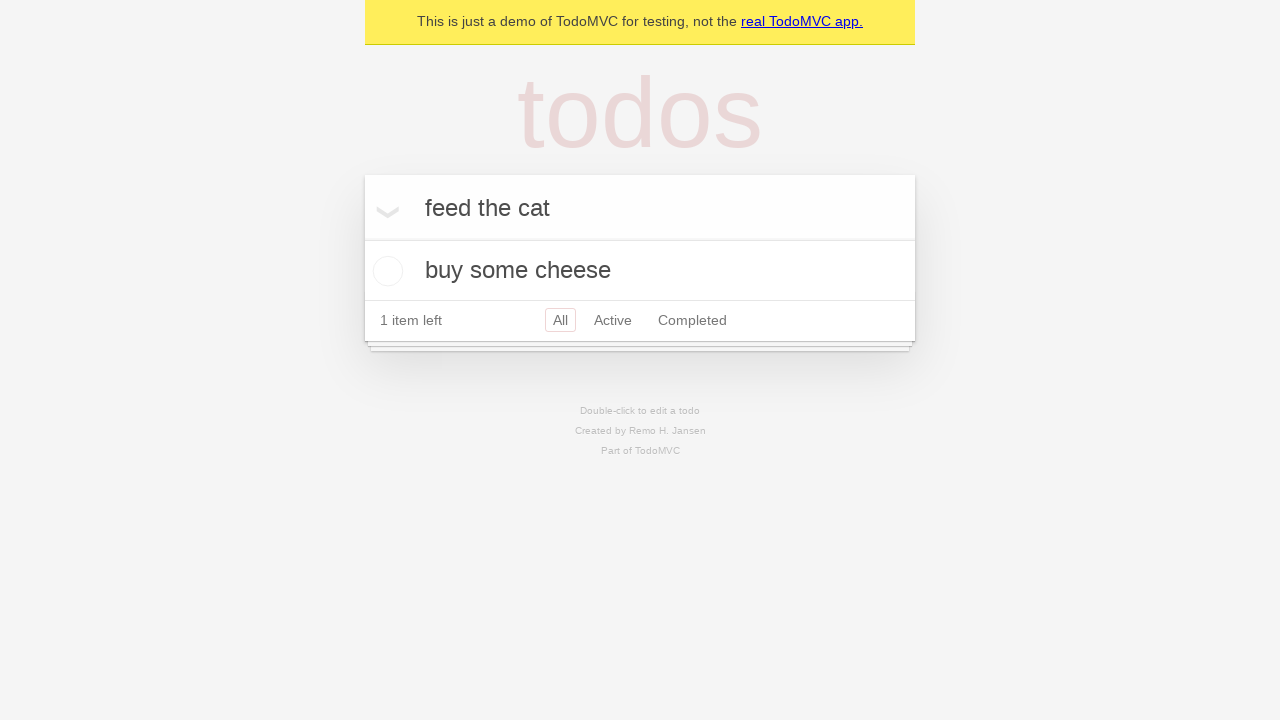

Pressed Enter to add second todo item on internal:attr=[placeholder="What needs to be done?"i]
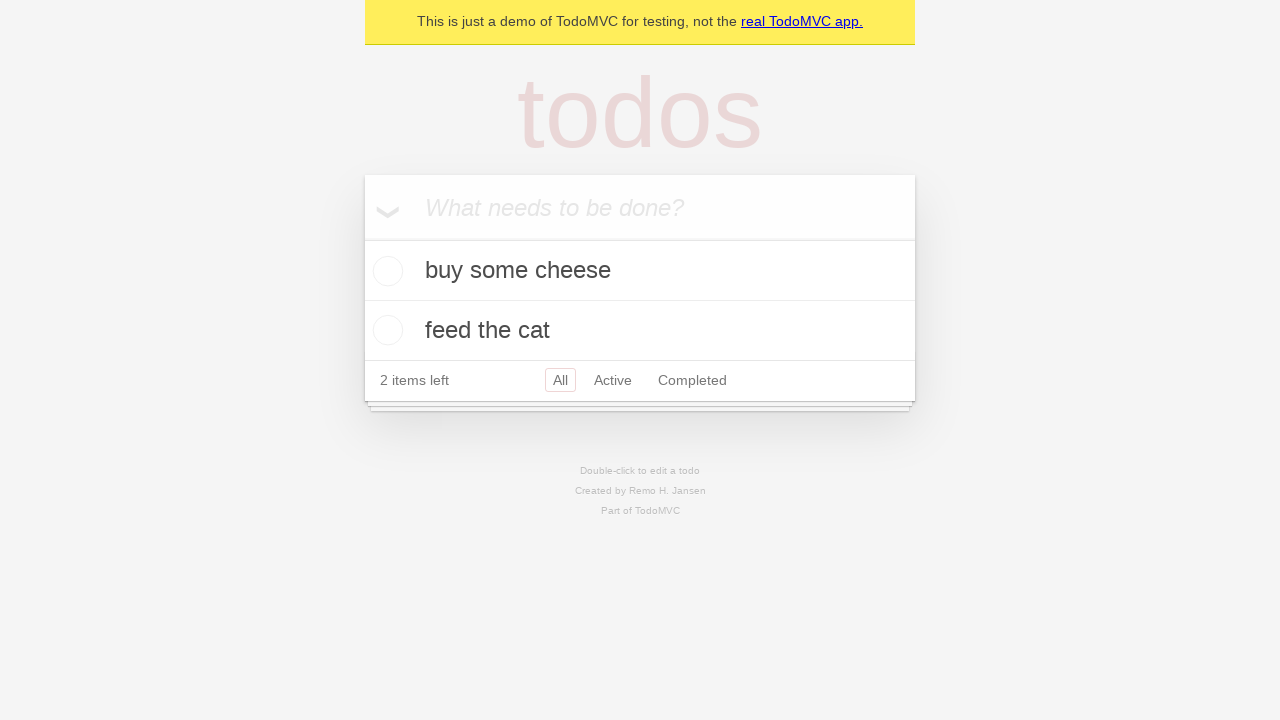

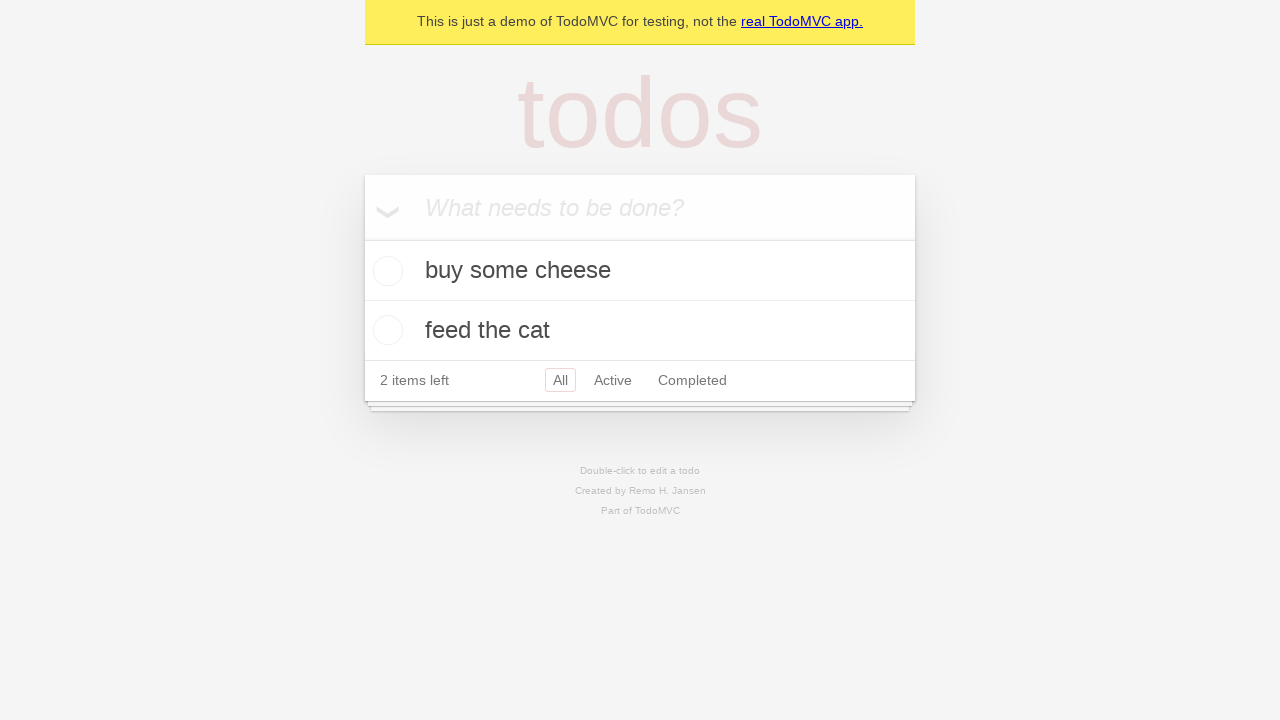